Navigates to CRM Pro website and clicks on the Pricing link after waiting for it to become visible

Starting URL: https://classic.crmpro.com/

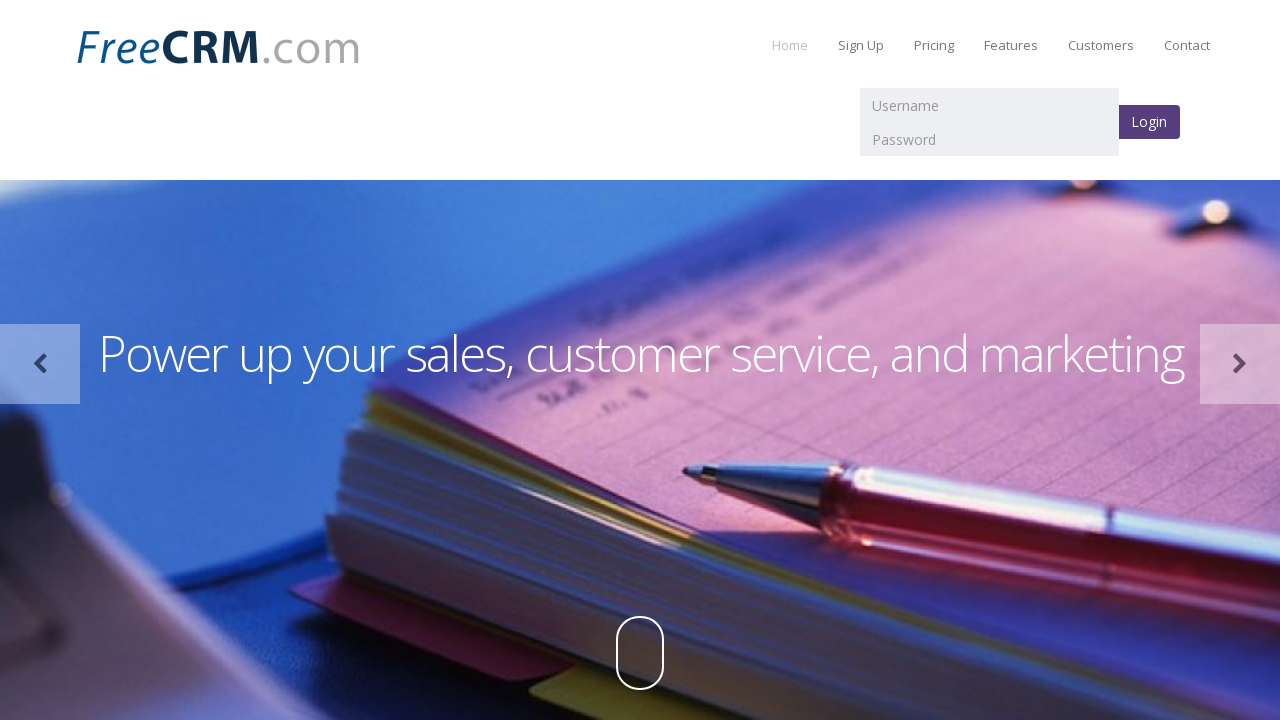

Navigated to CRM Pro website at https://classic.crmpro.com/
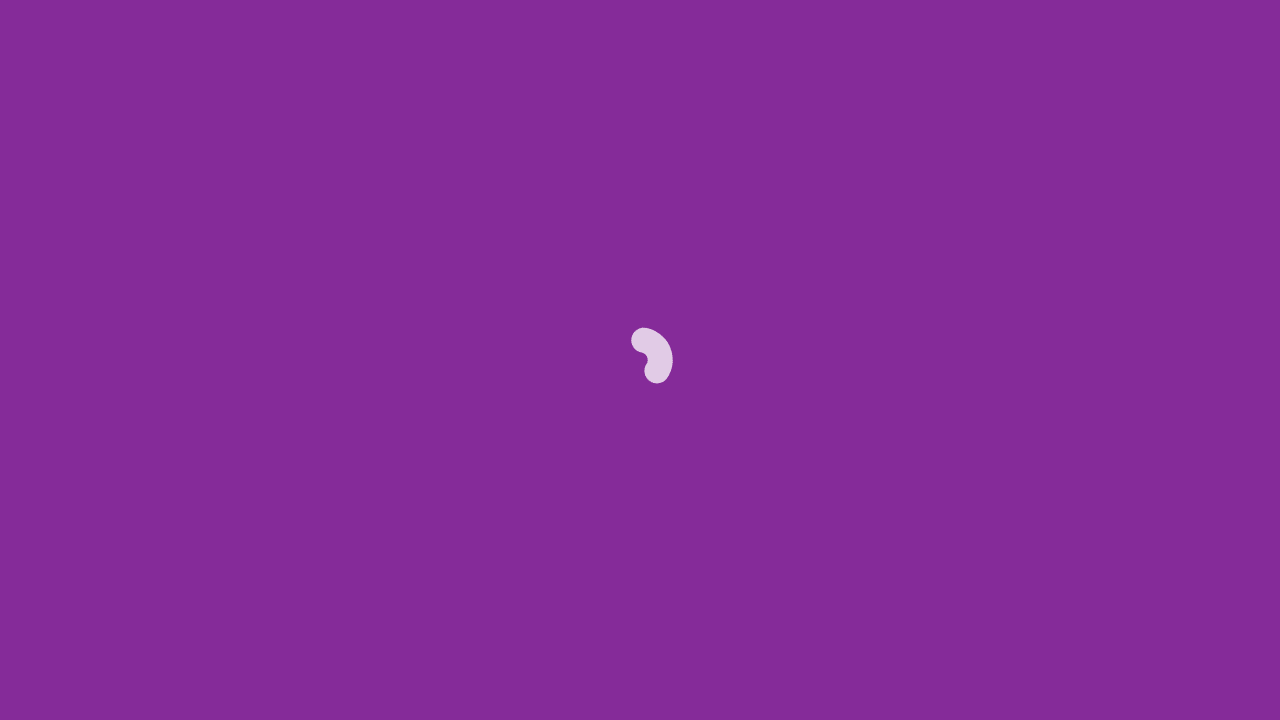

Waited for Pricing link to become visible
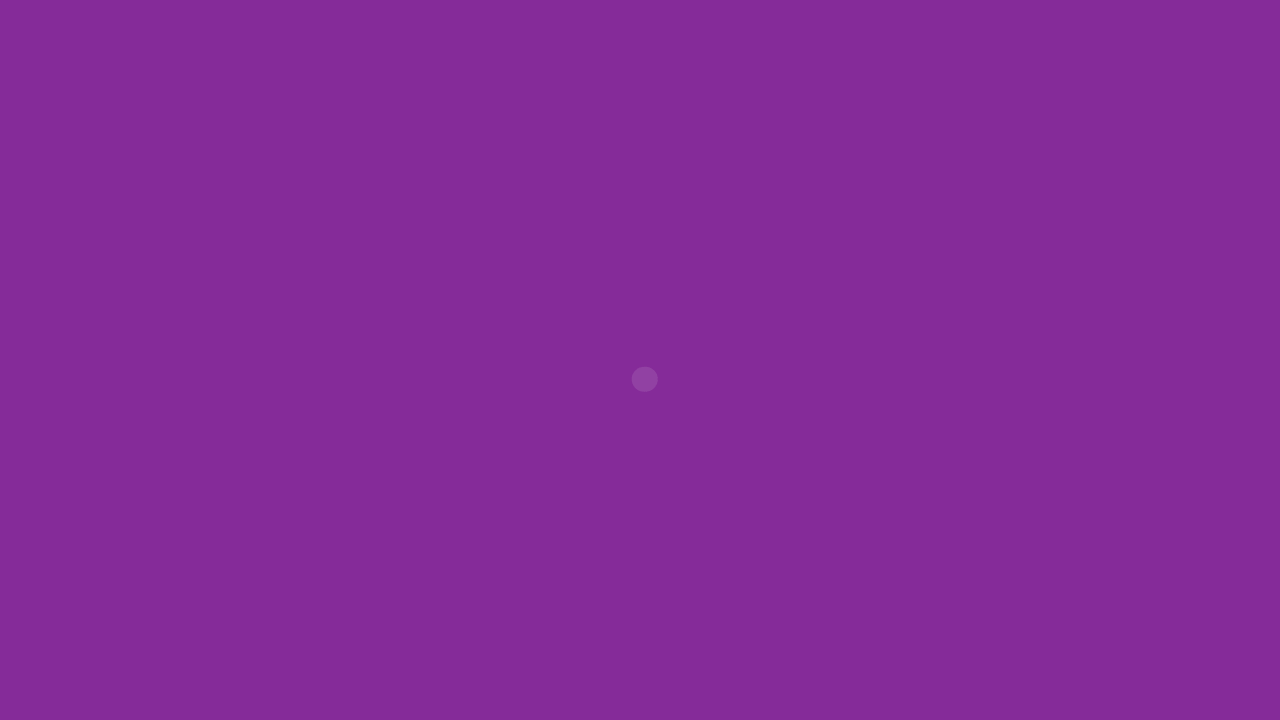

Clicked on the Pricing link at (934, 45) on a:has-text('Pricing')
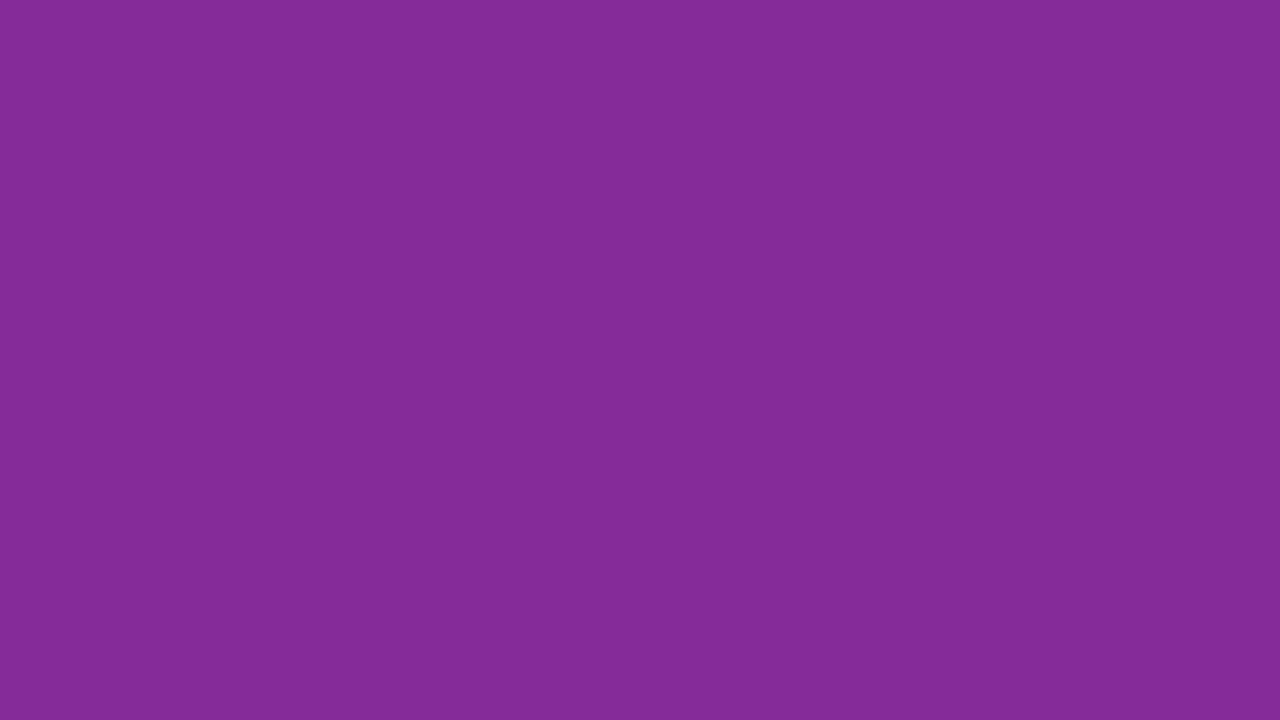

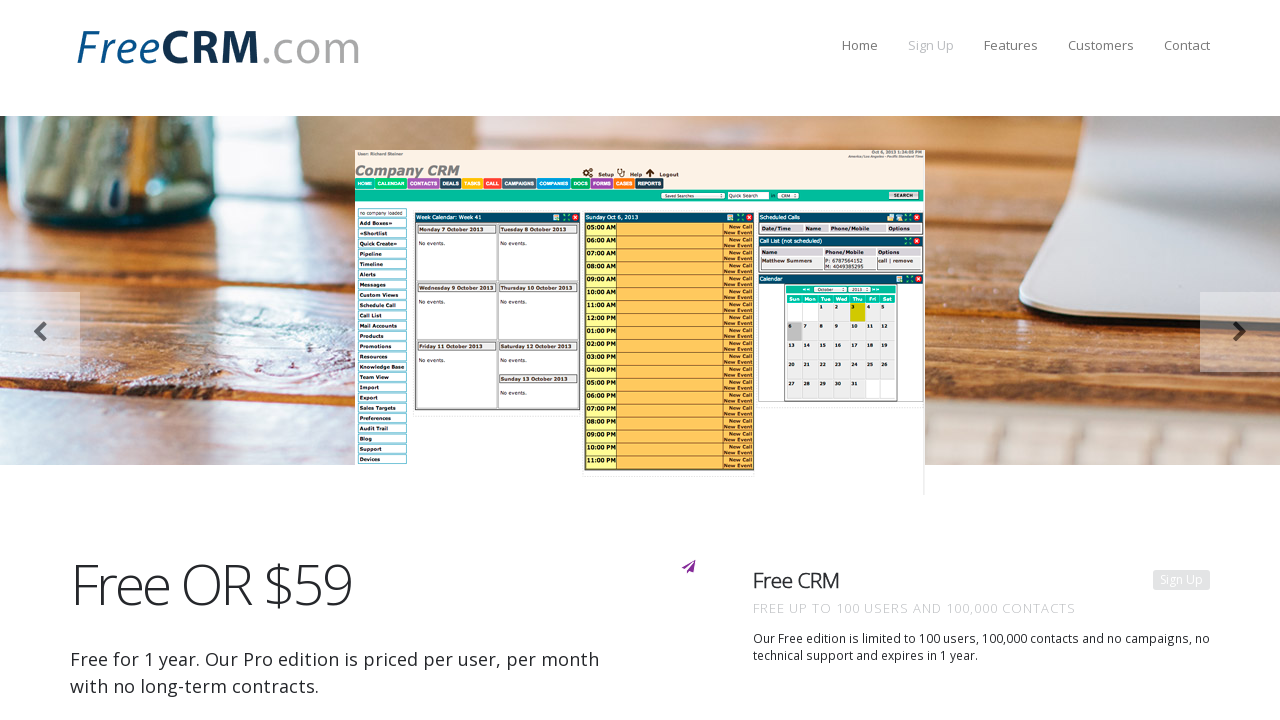